Tests radio button selection functionality by finding all radio buttons on the page and clicking the one with value "radio2"

Starting URL: https://rahulshettyacademy.com/AutomationPractice/

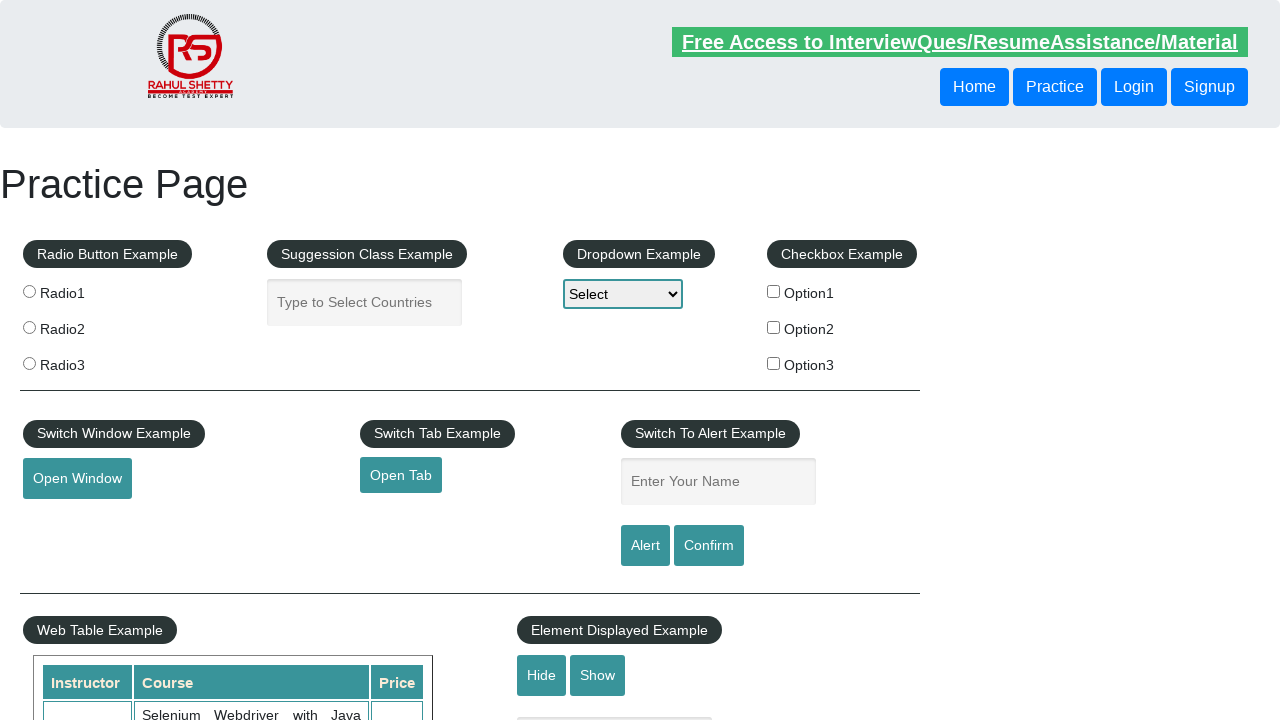

Clicked radio button with value 'radio2' at (29, 327) on input[type='radio'][value='radio2']
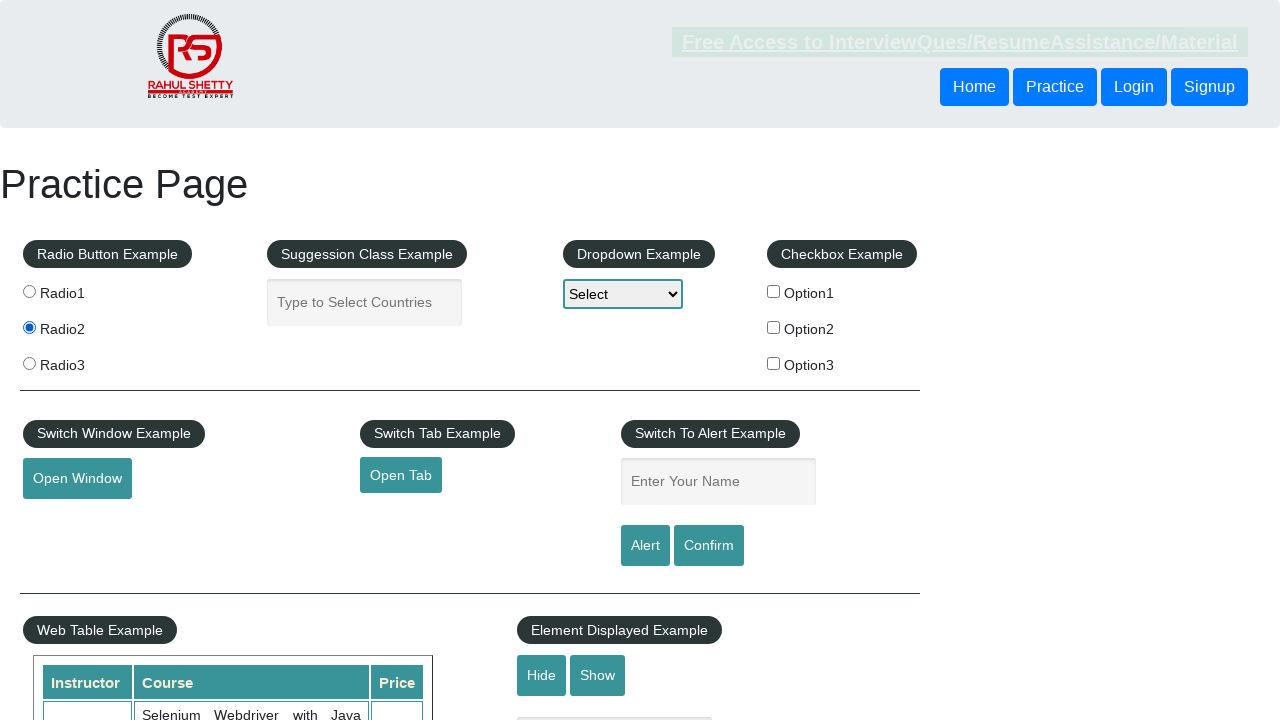

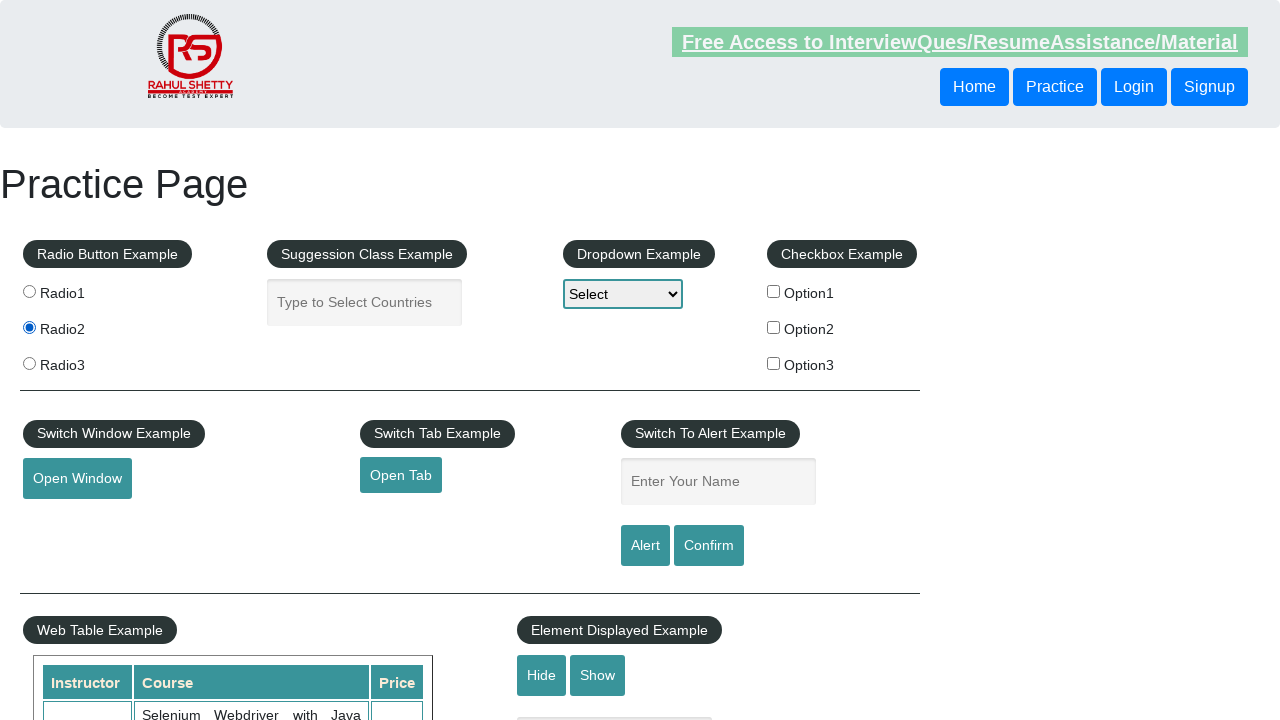